Tests infinite scroll functionality on Google Play Movies page by scrolling down until all dynamic content is loaded (when scroll height stops increasing)

Starting URL: https://play.google.com/store/movies/category/MOVIE

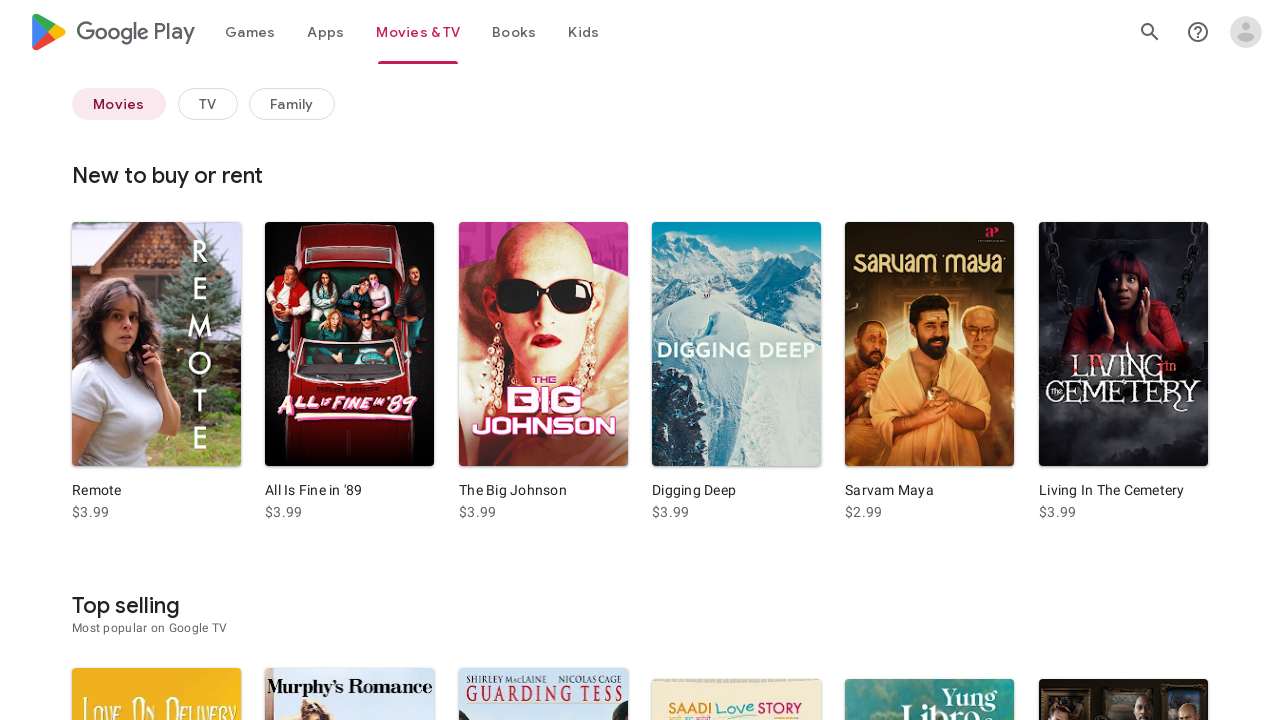

Retrieved initial document scroll height
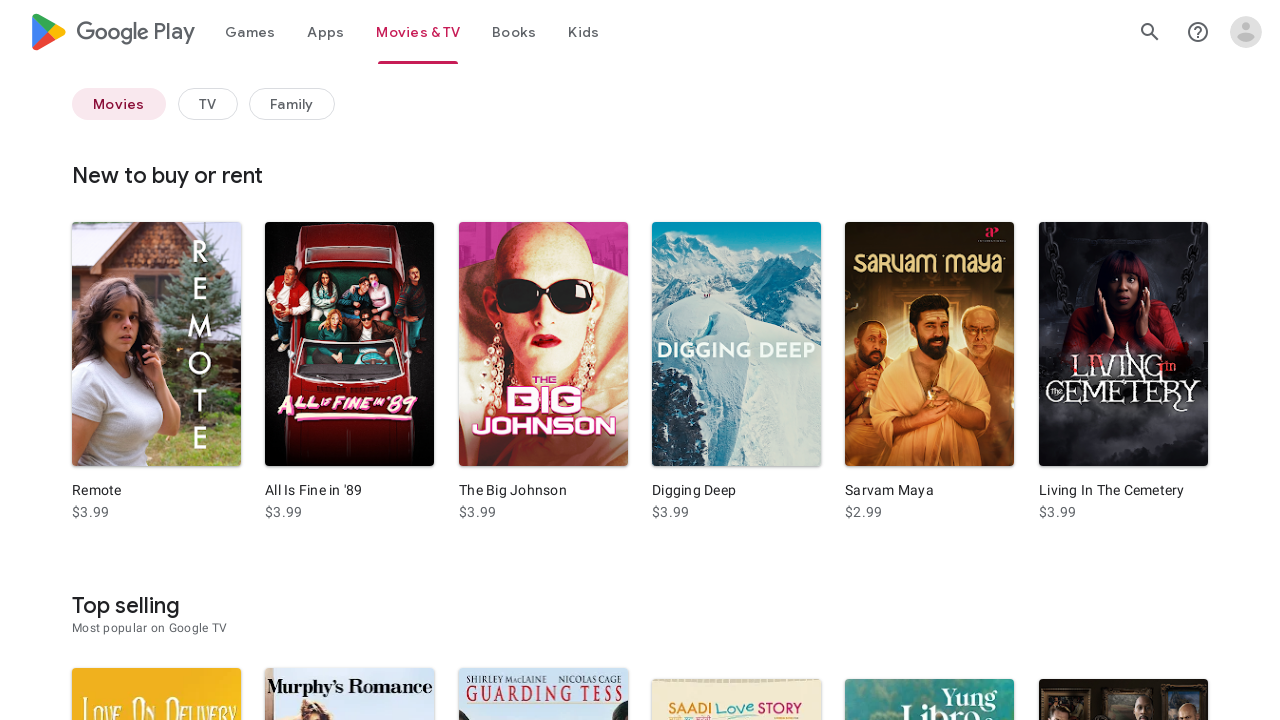

Scrolled to bottom of page (iteration 1)
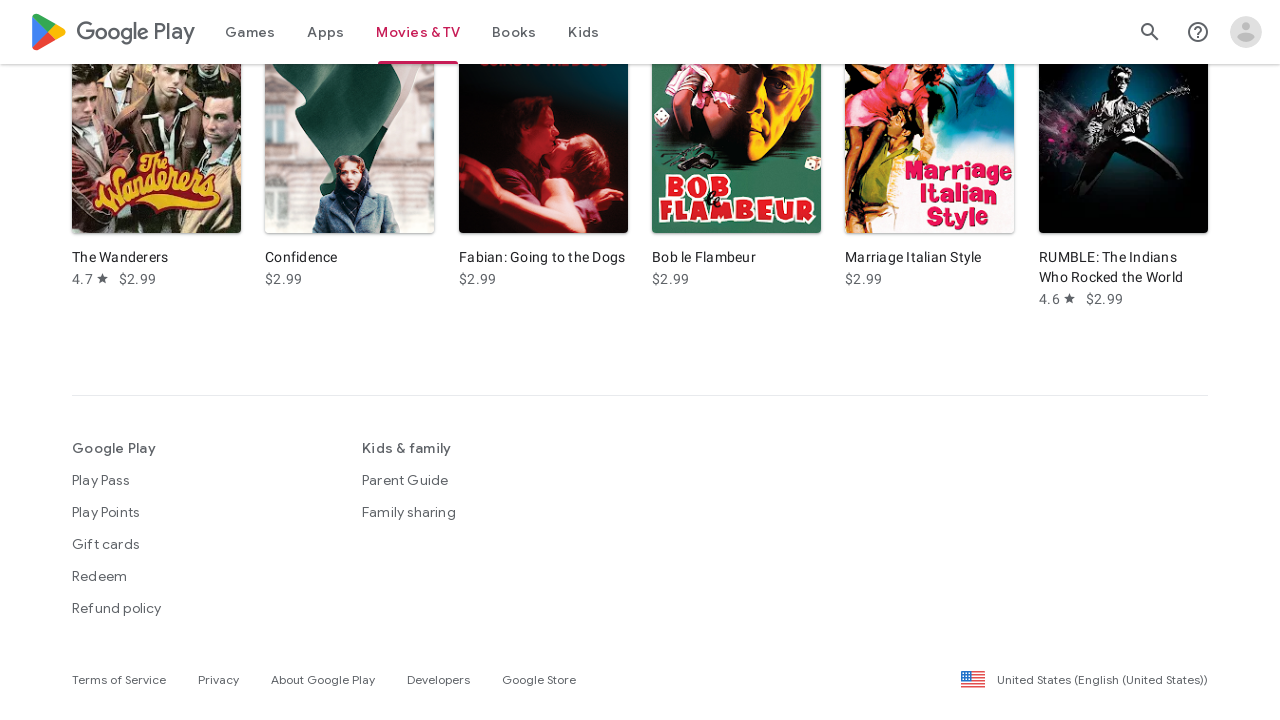

Waited 2 seconds for dynamic content to load
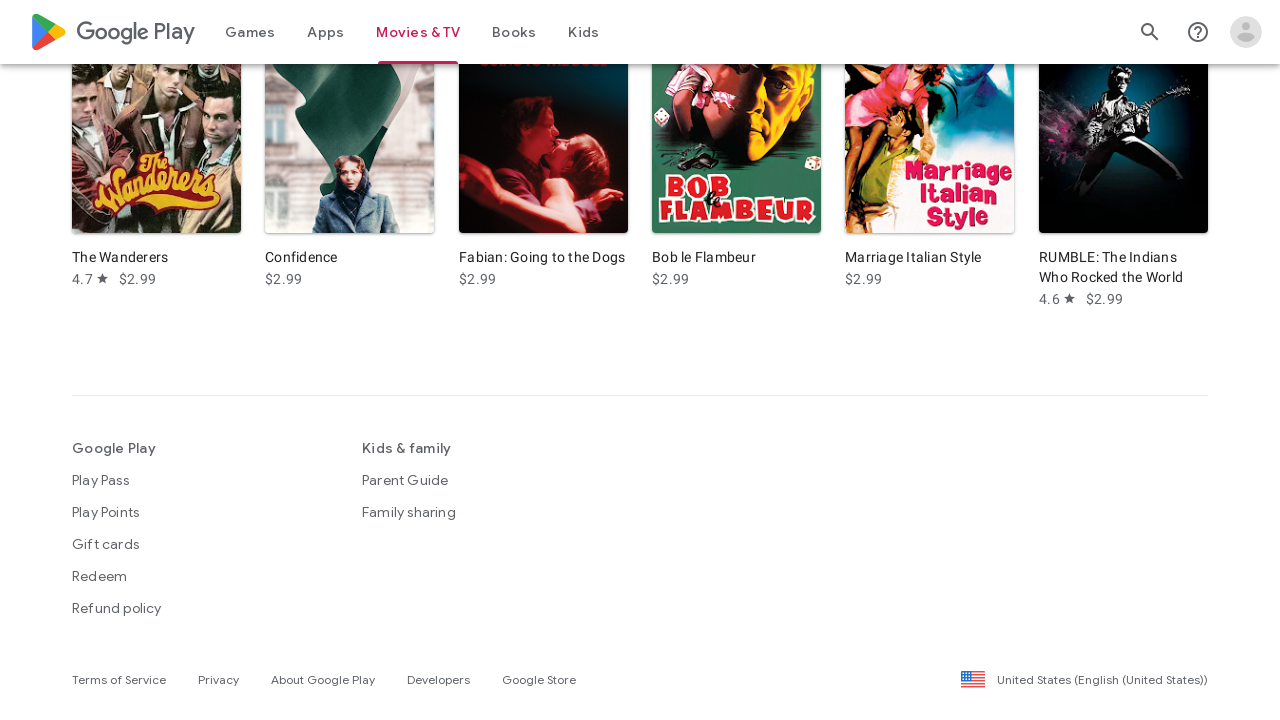

Retrieved current document scroll height: 2815
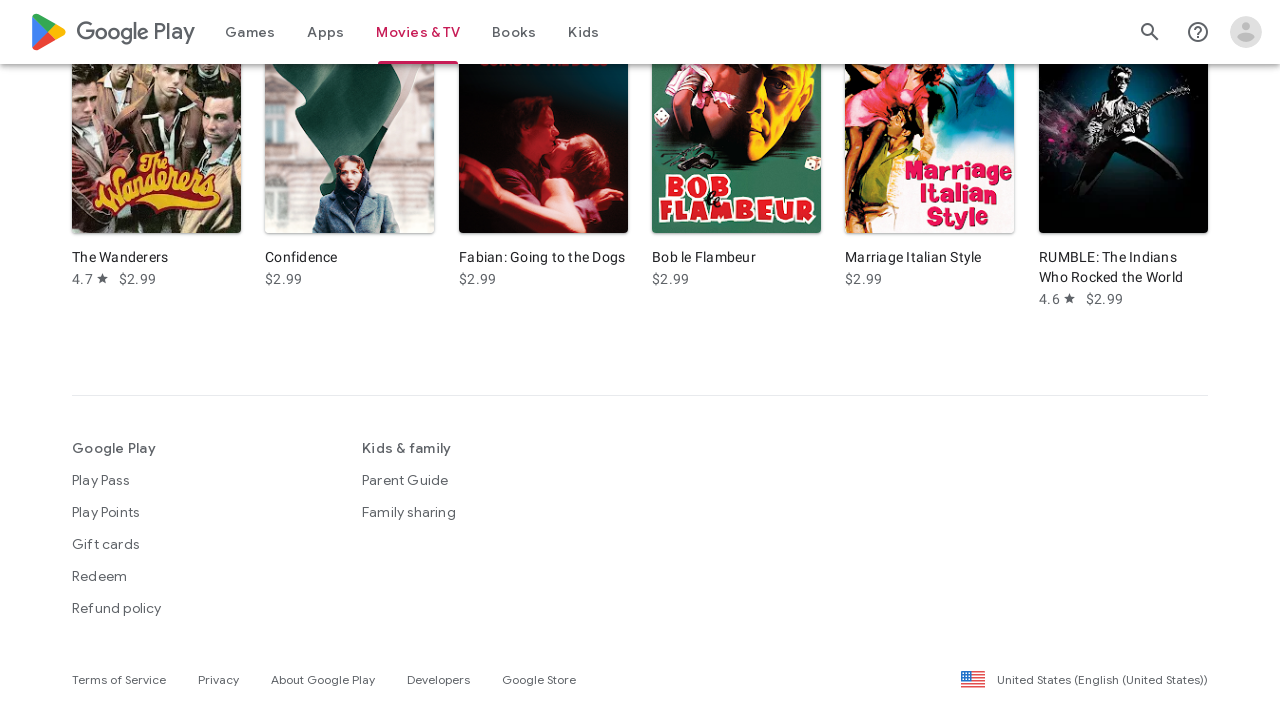

Document height unchanged - infinite scroll complete
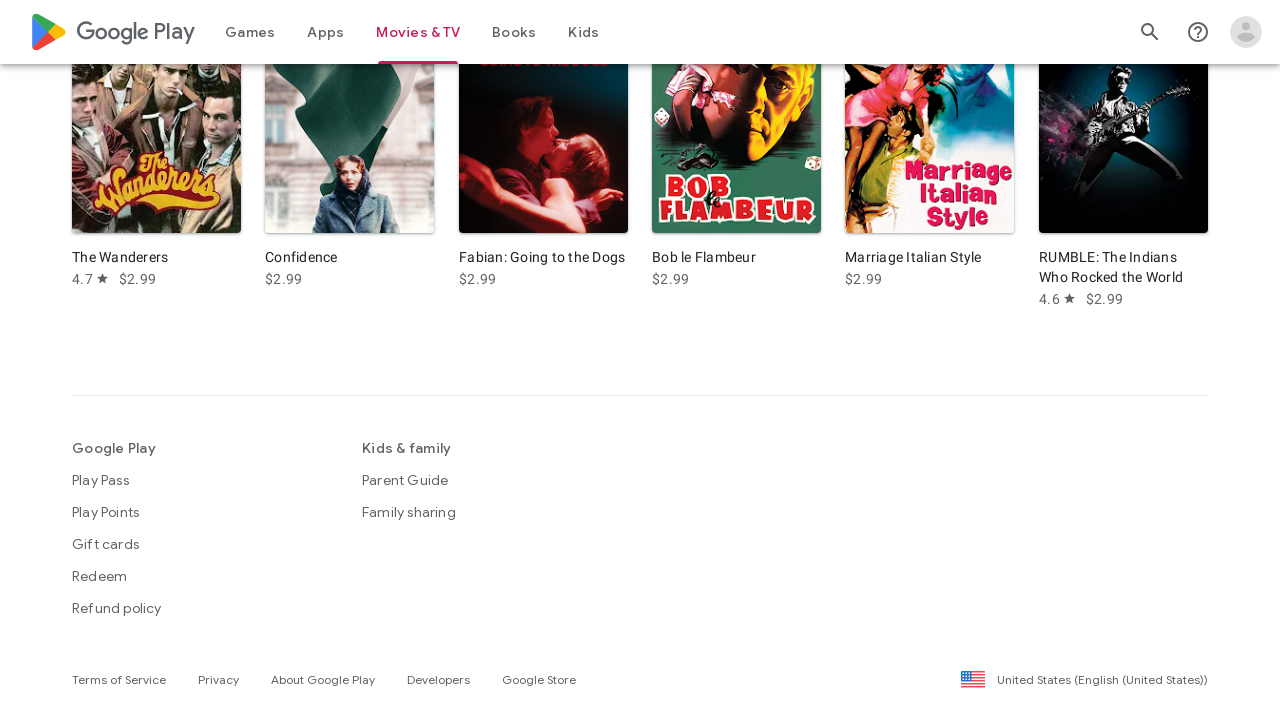

Verified movie content loaded by finding div.ULeU3b selector
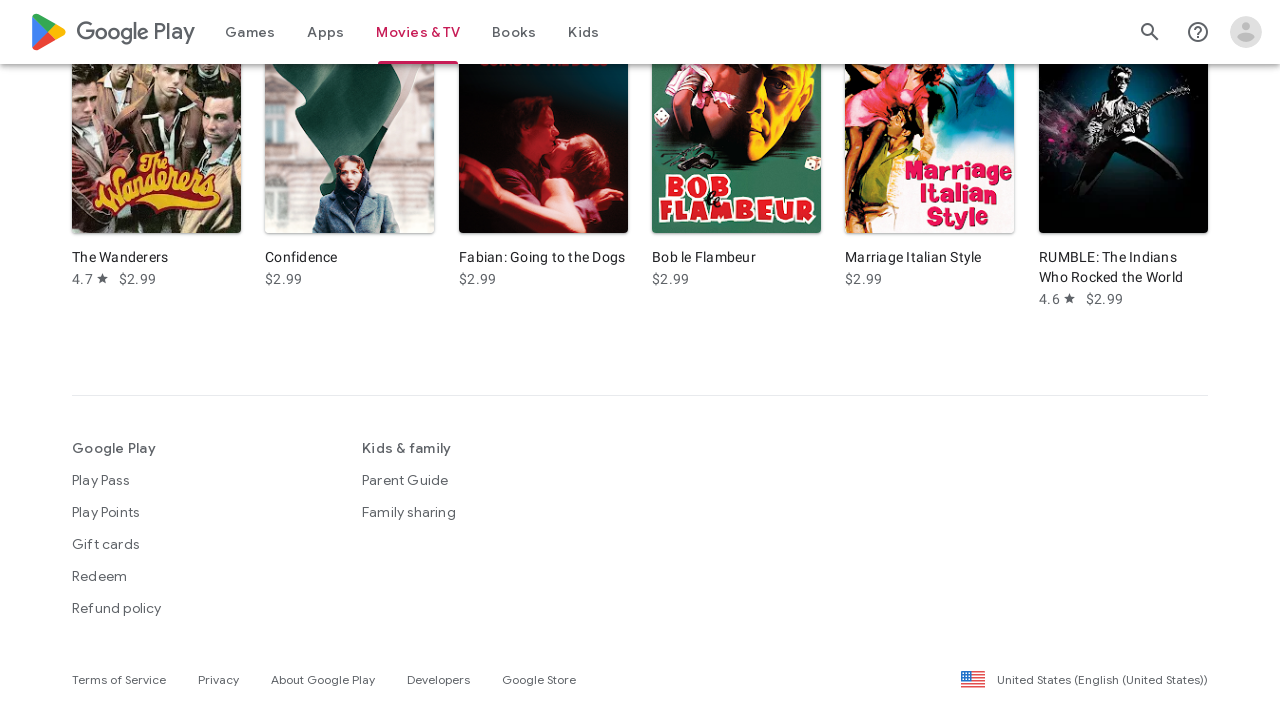

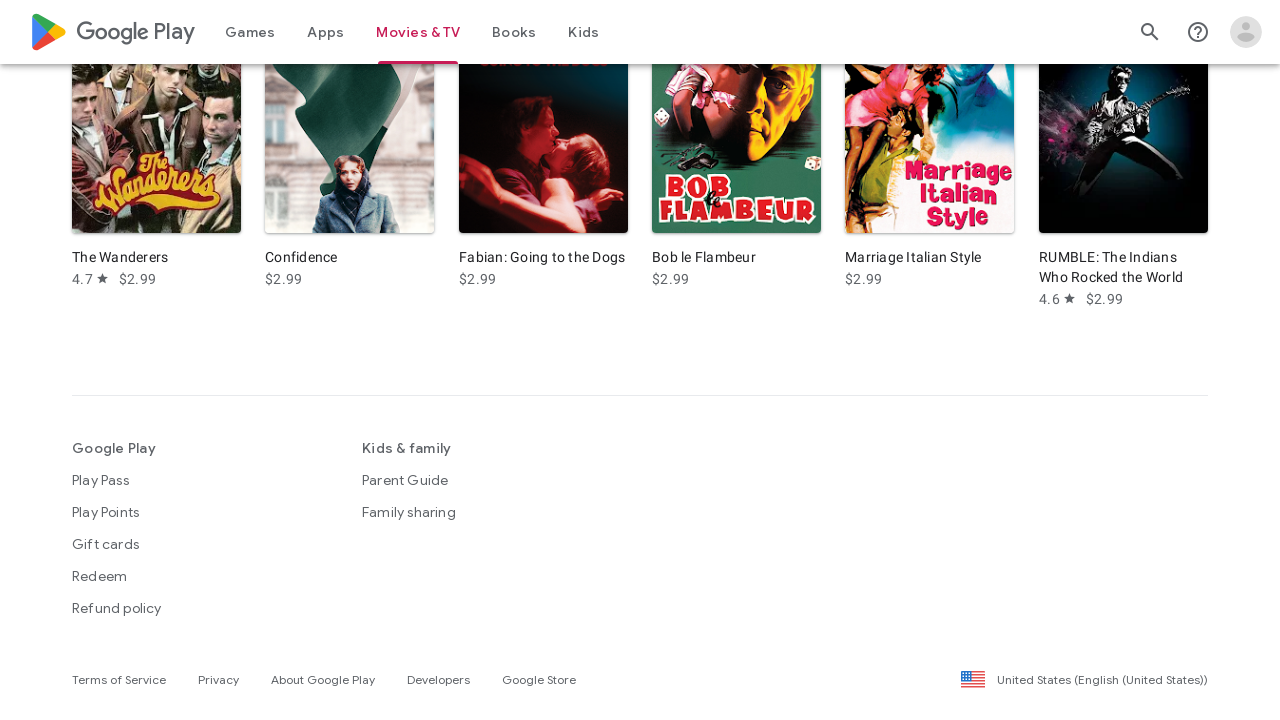